Tests keyboard and mouse input functionality by filling a name field and clicking a button on a form testing page

Starting URL: https://formy-project.herokuapp.com/keypress

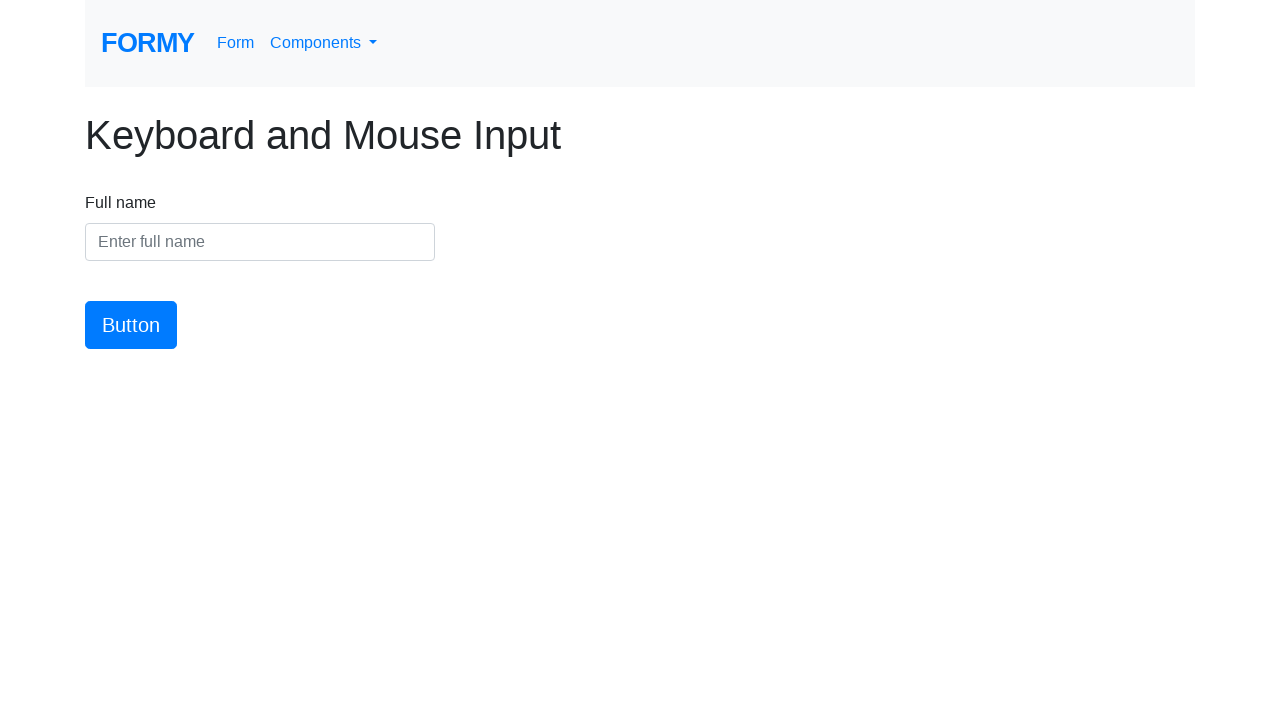

Clicked on the name field to focus it at (260, 242) on #name
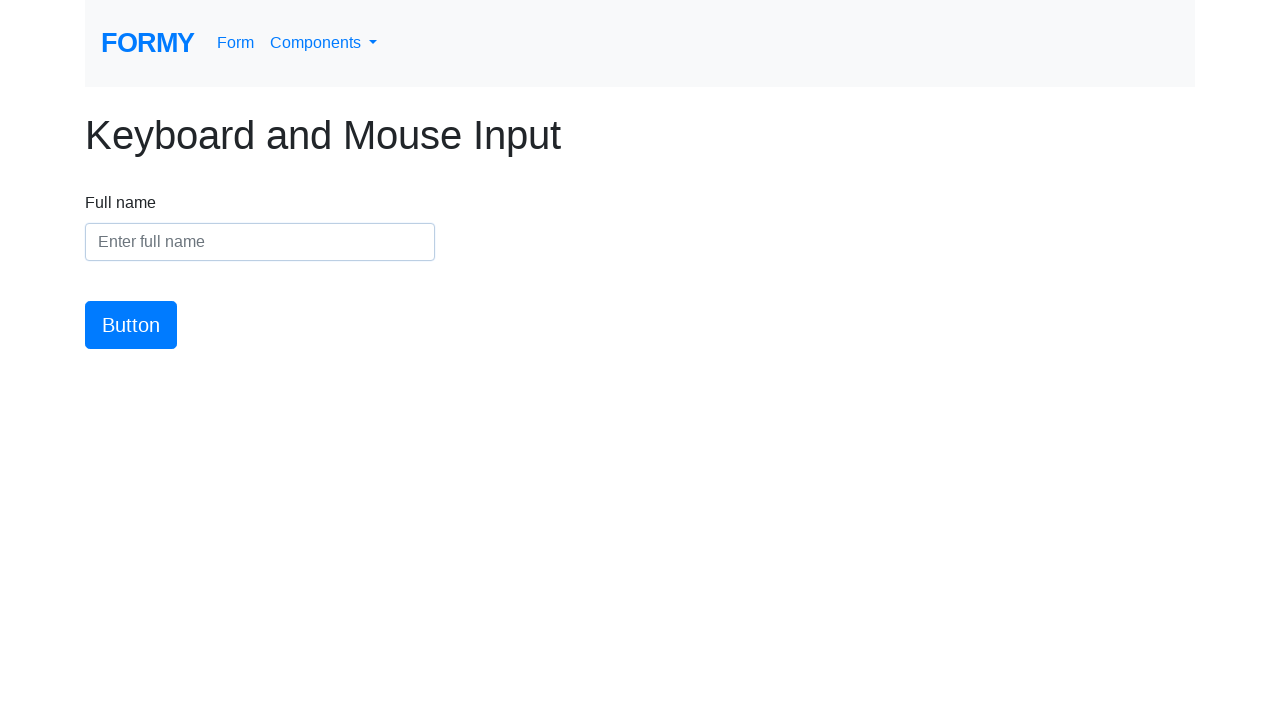

Filled name field with 'Ilona Kutuzova' on #name
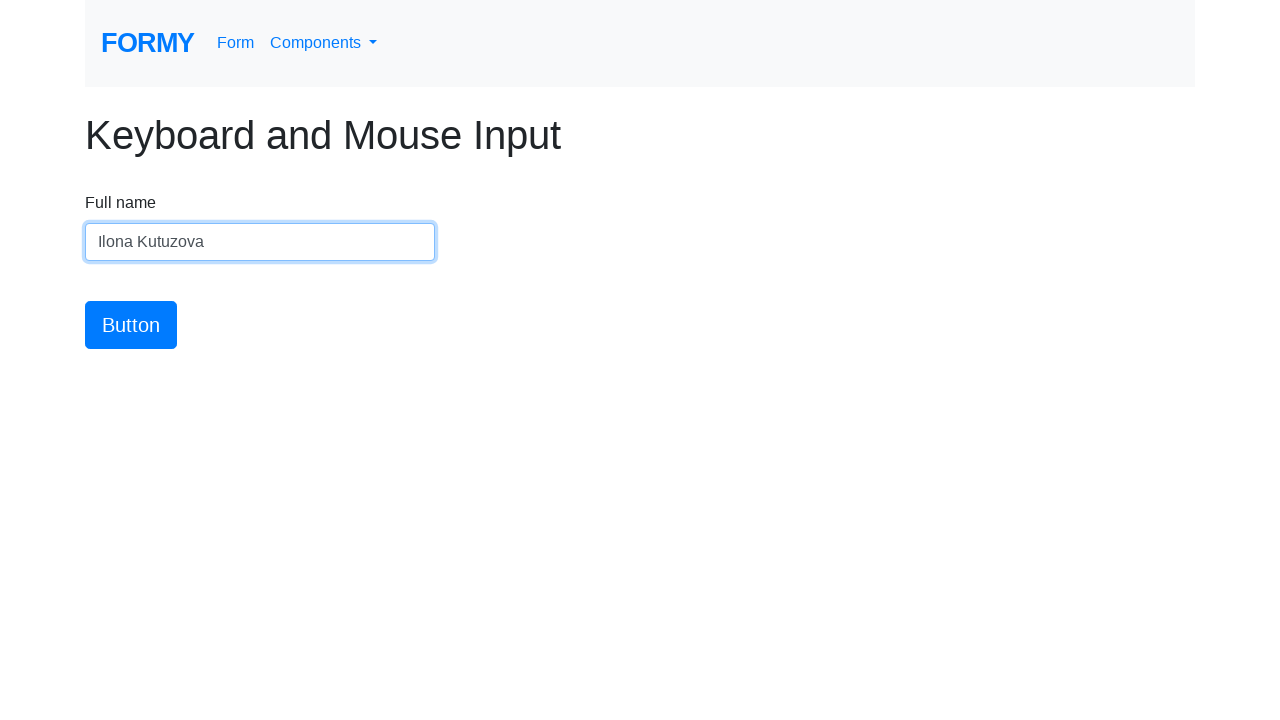

Clicked the submit button at (131, 325) on #button
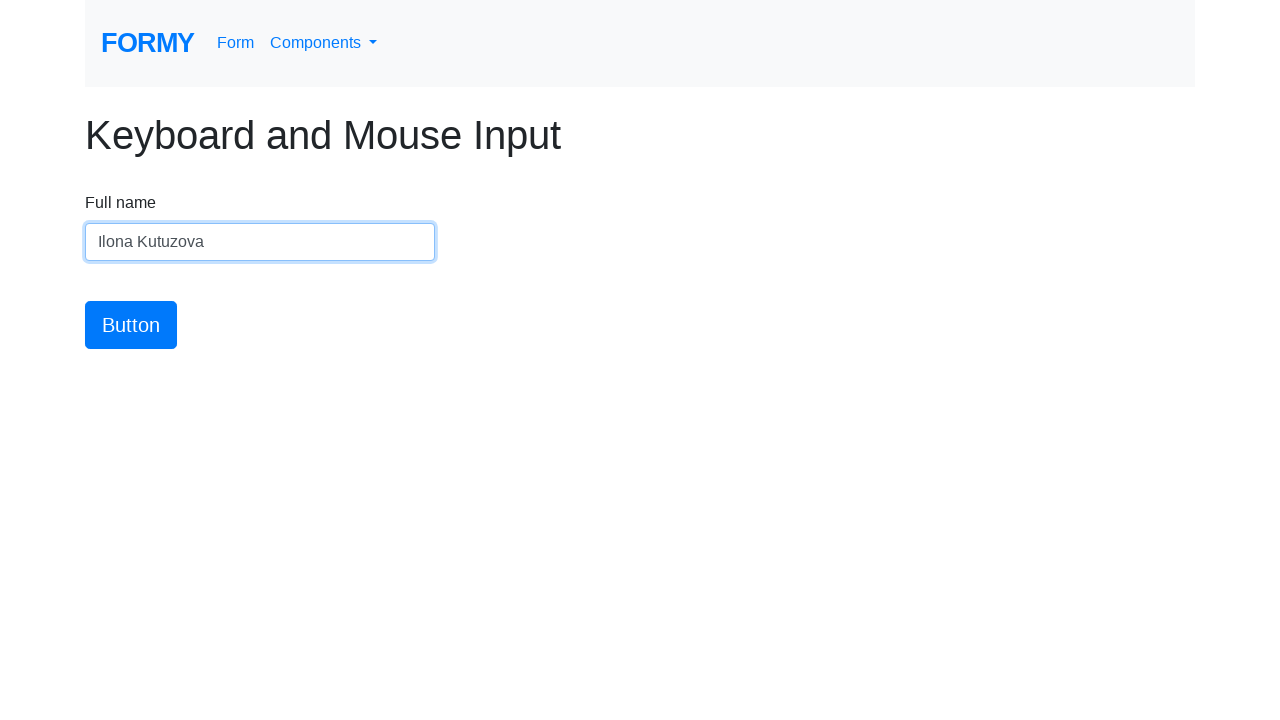

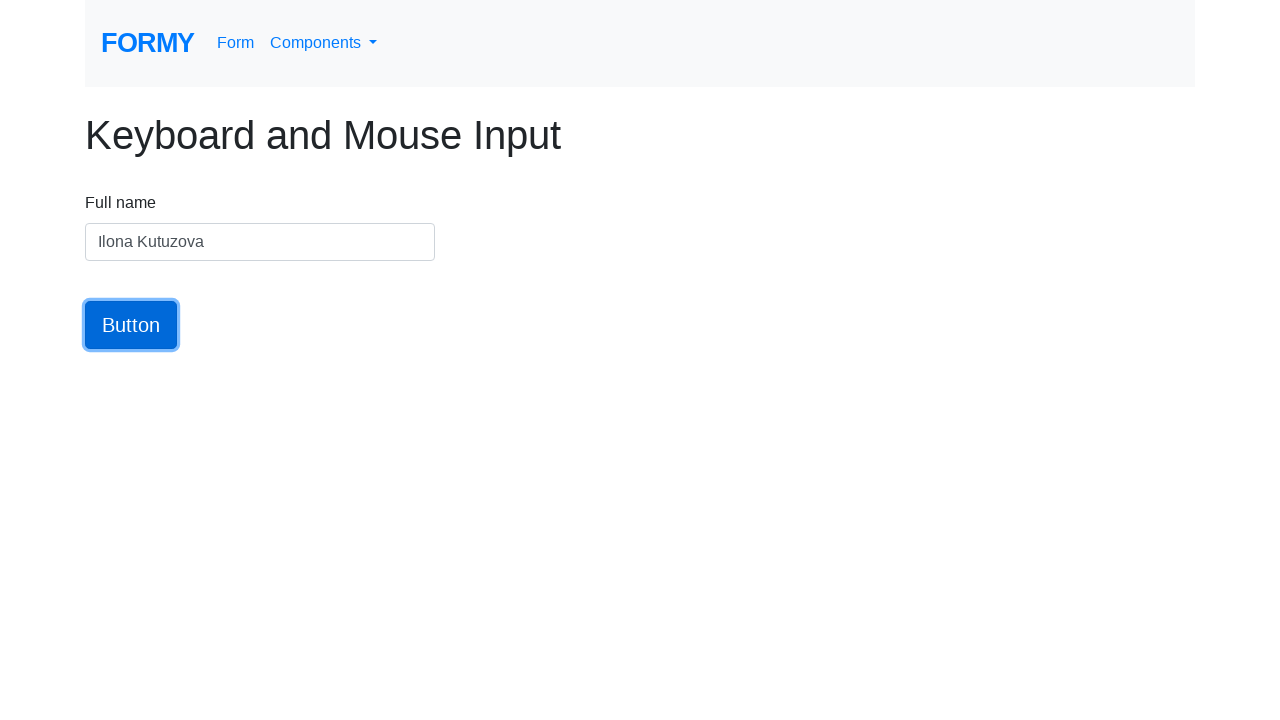